Tests radio button functionality by clicking through three radio button options

Starting URL: https://rahulshettyacademy.com/AutomationPractice/

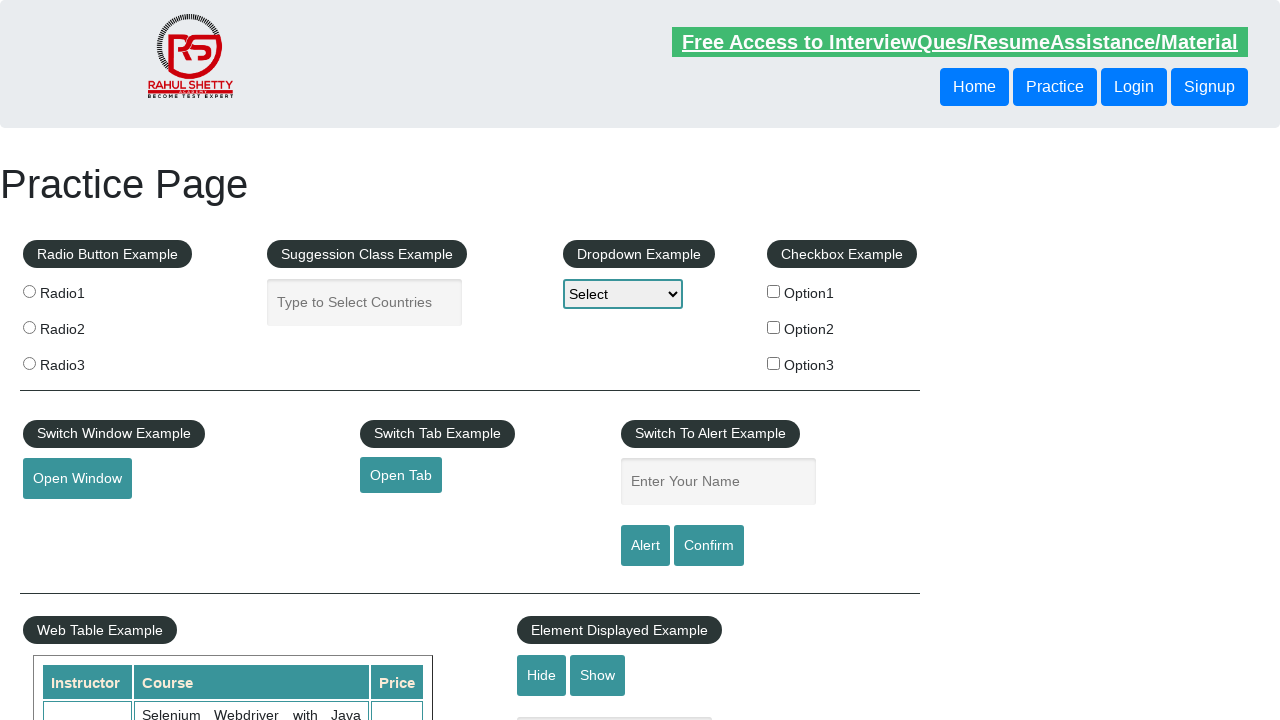

Clicked first radio button (radio1) at (29, 291) on xpath=//input[@value='radio1']
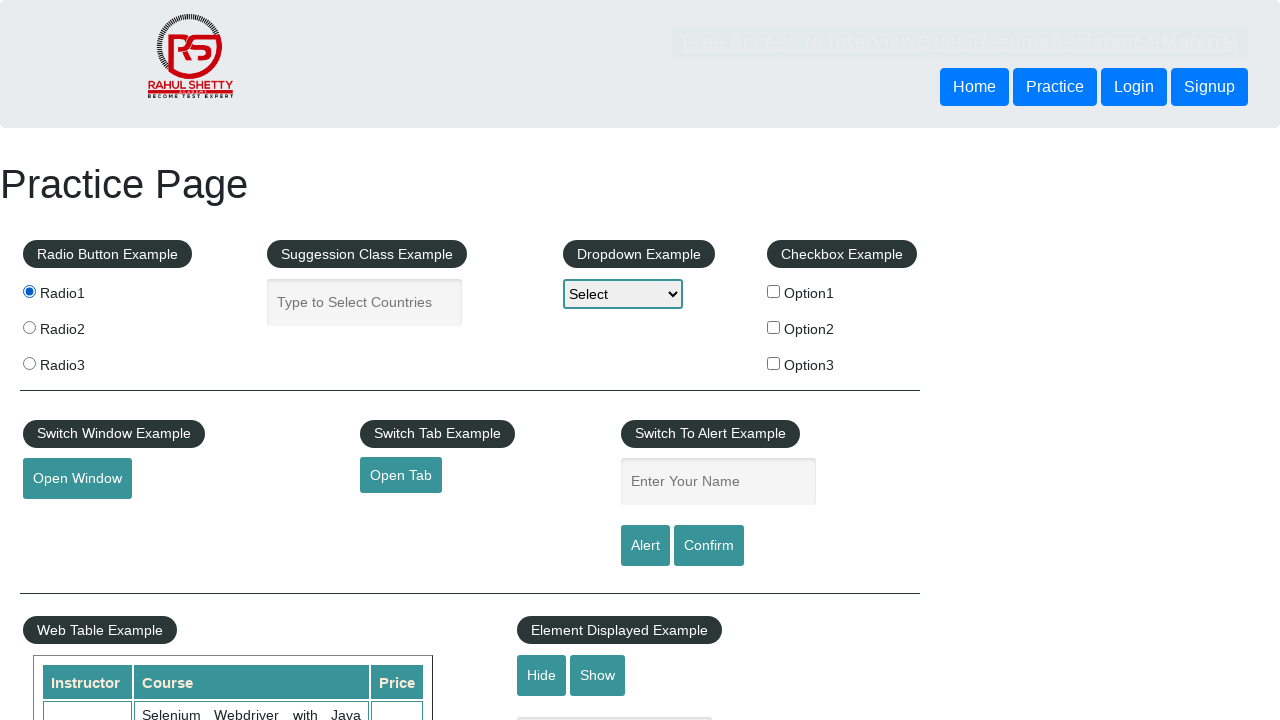

Clicked second radio button (radio2) at (29, 327) on xpath=//input[@value='radio2']
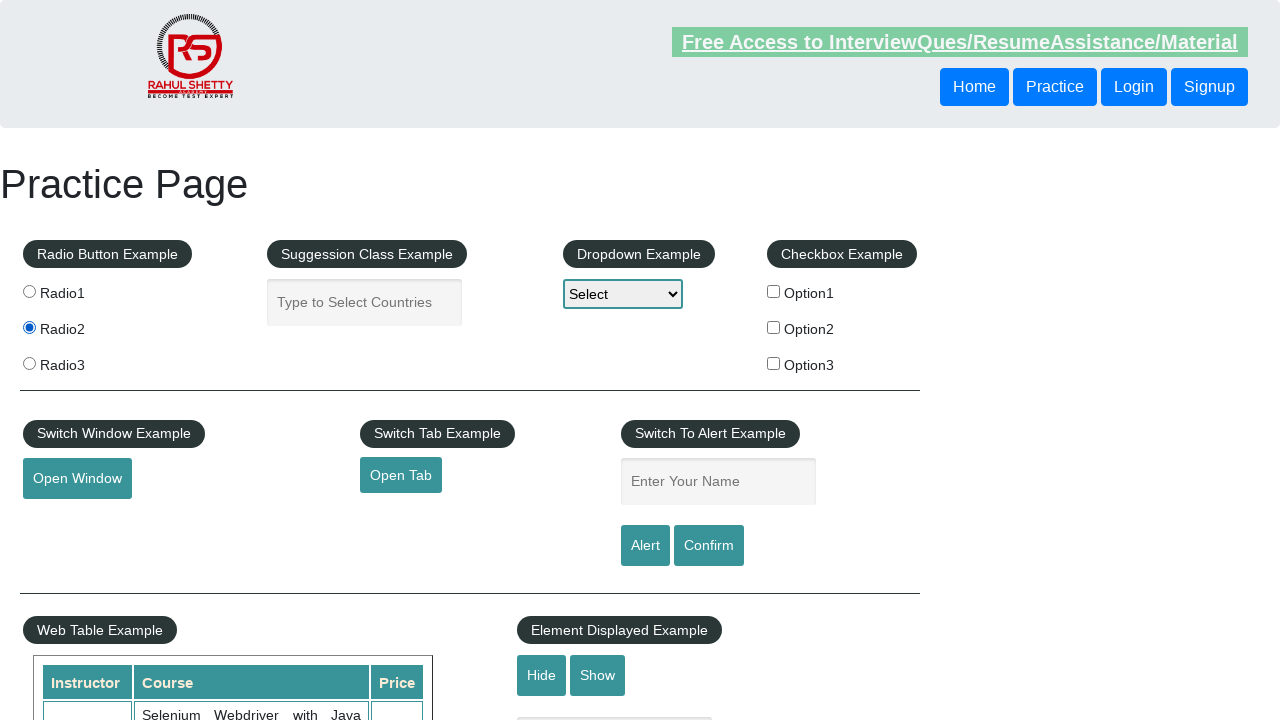

Clicked third radio button (radio3) at (29, 363) on xpath=//input[@value='radio3']
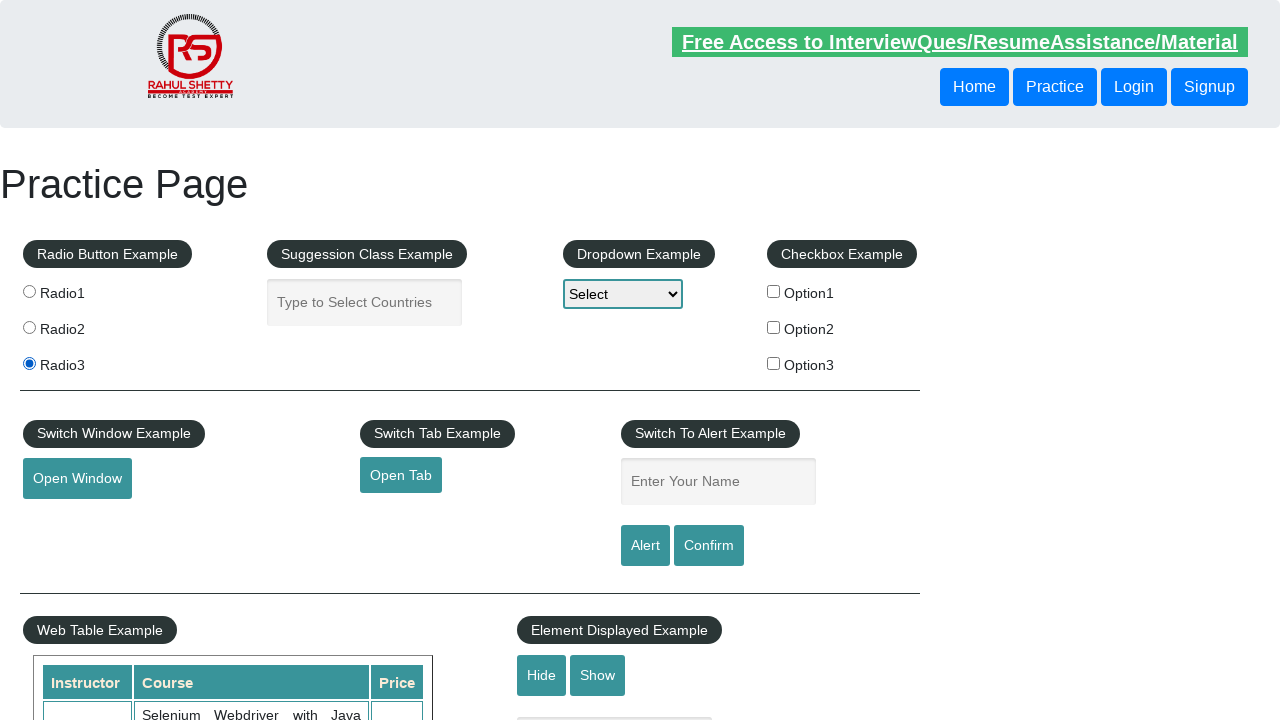

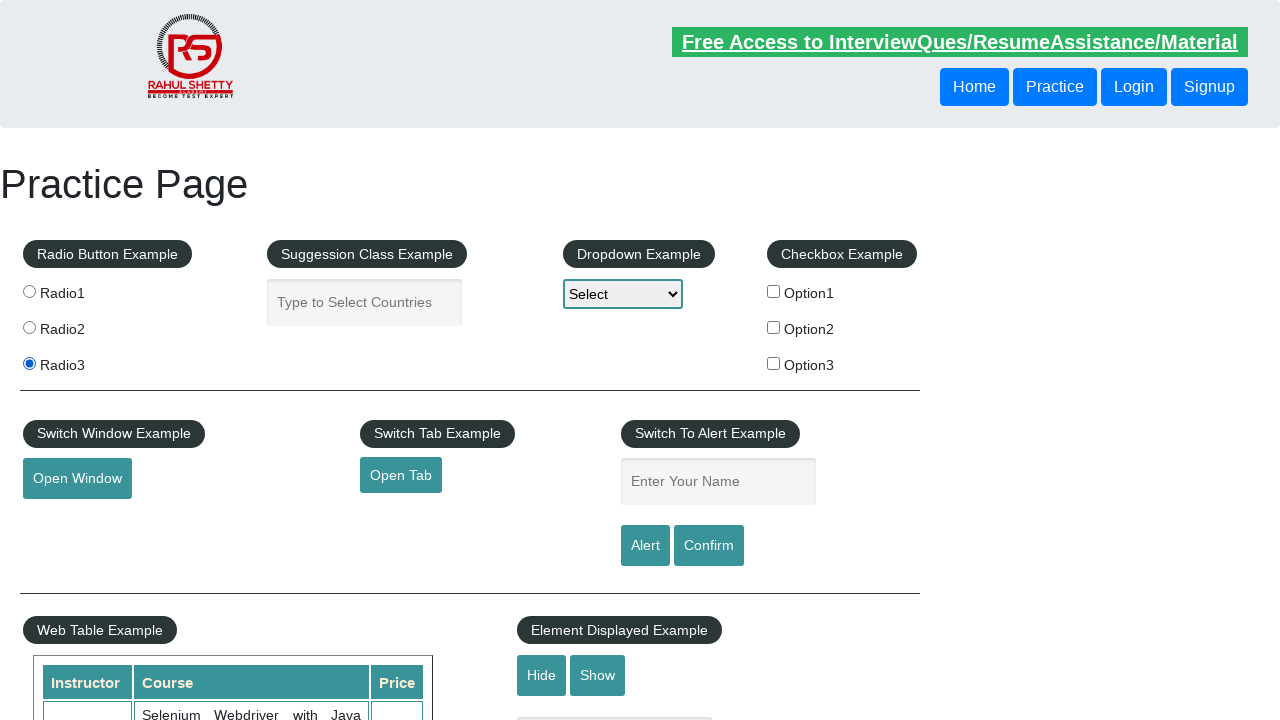